Tests Ctrl+click to select multiple non-consecutive items (1st, 3rd, 5th, 7th) in a selectable grid

Starting URL: https://jqueryui.com/resources/demos/selectable/display-grid.html

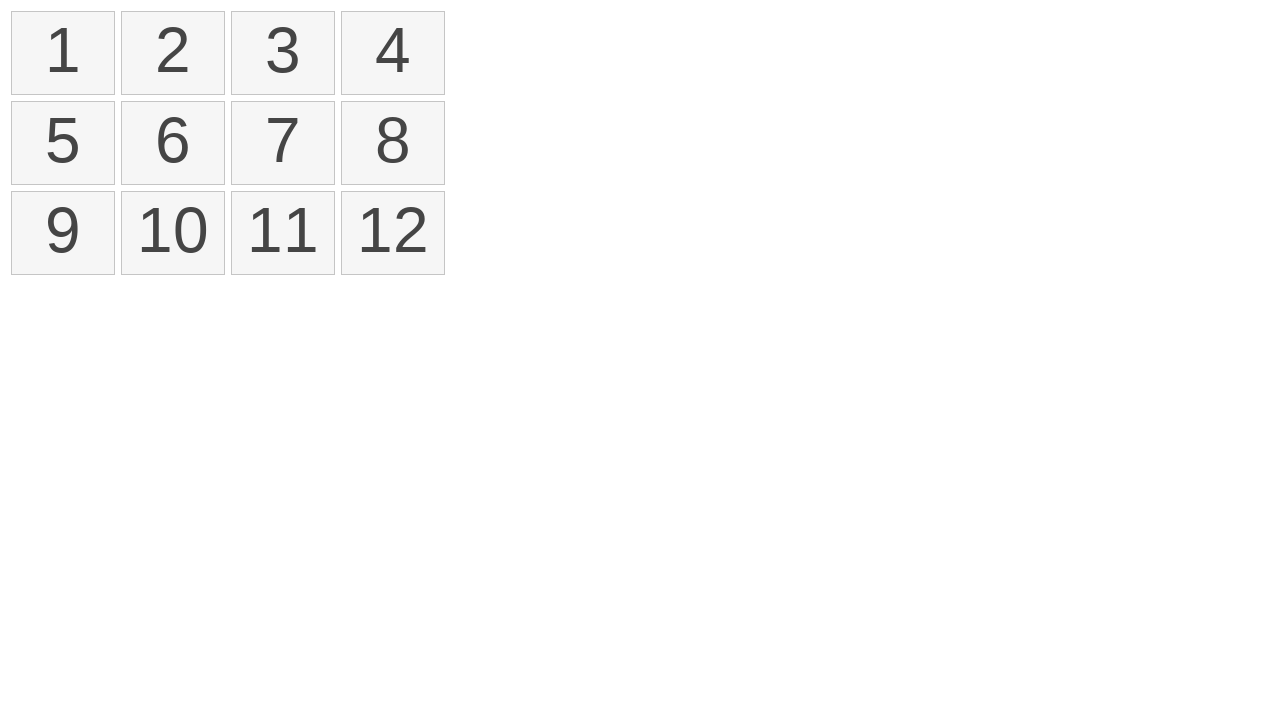

Waited for selectable items to load
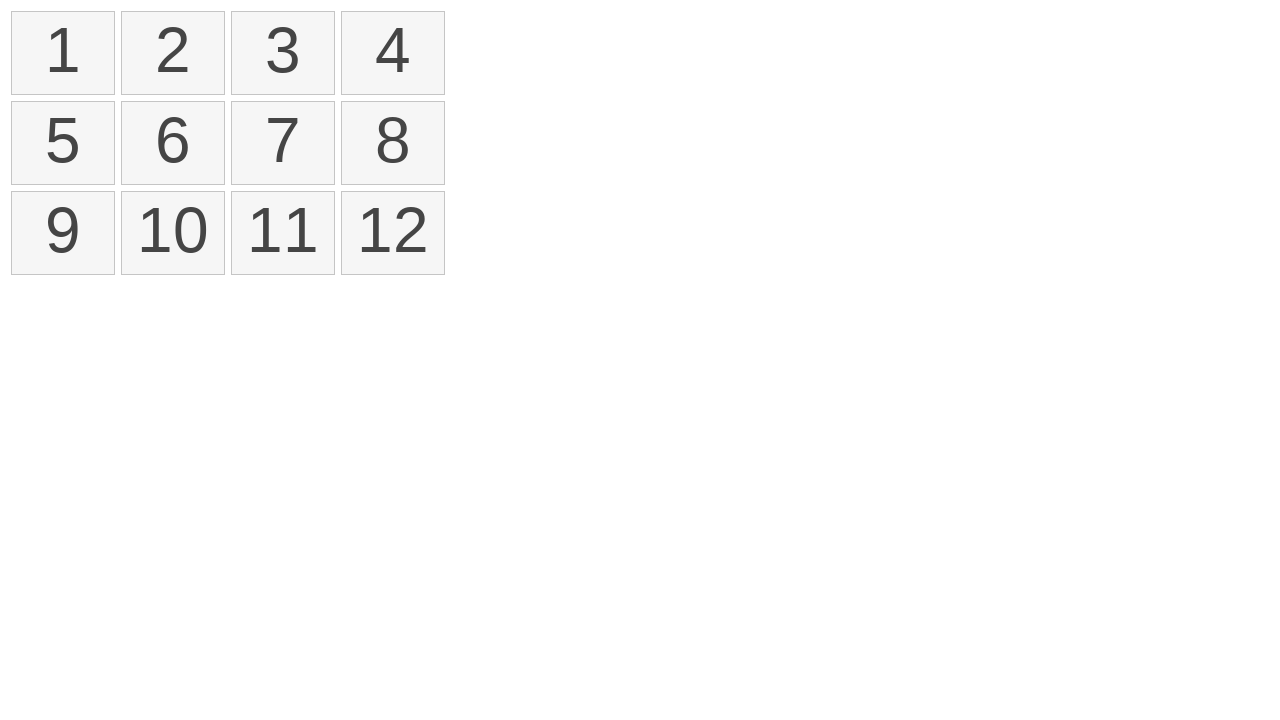

Located all selectable items in the grid
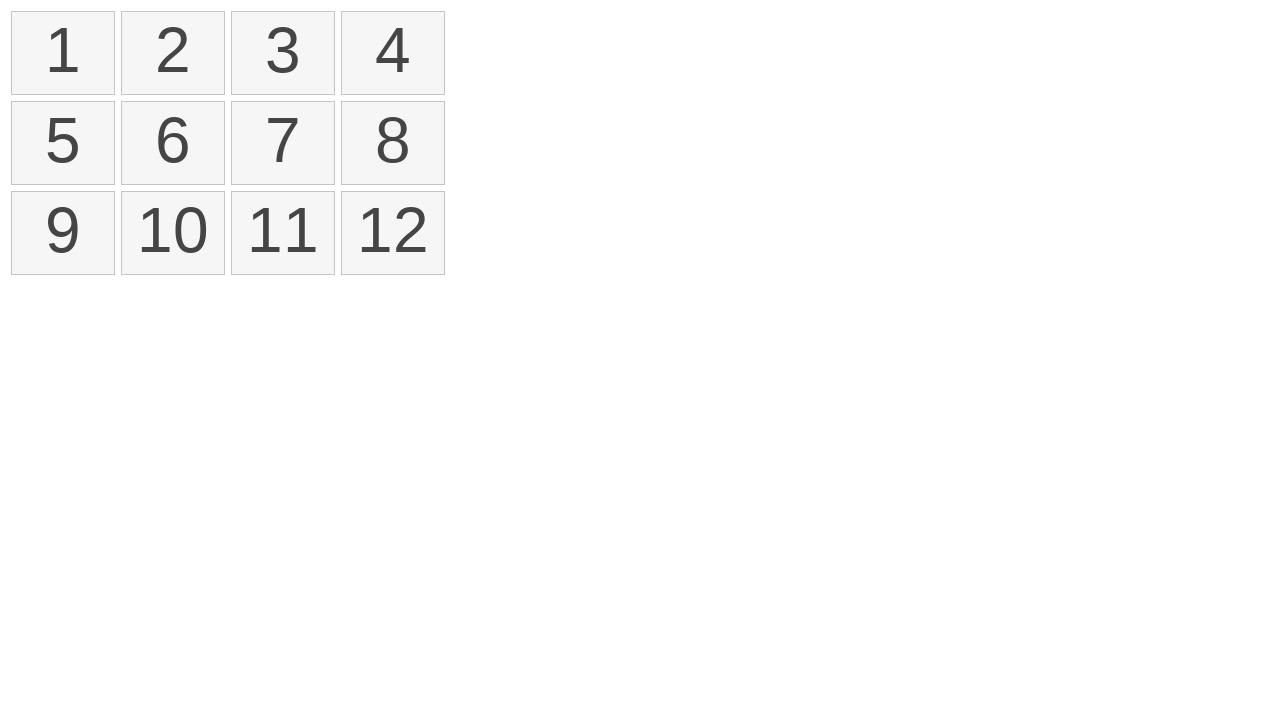

Ctrl+clicked 1st item (index 0) to select at (63, 53) on ol#selectable li >> nth=0
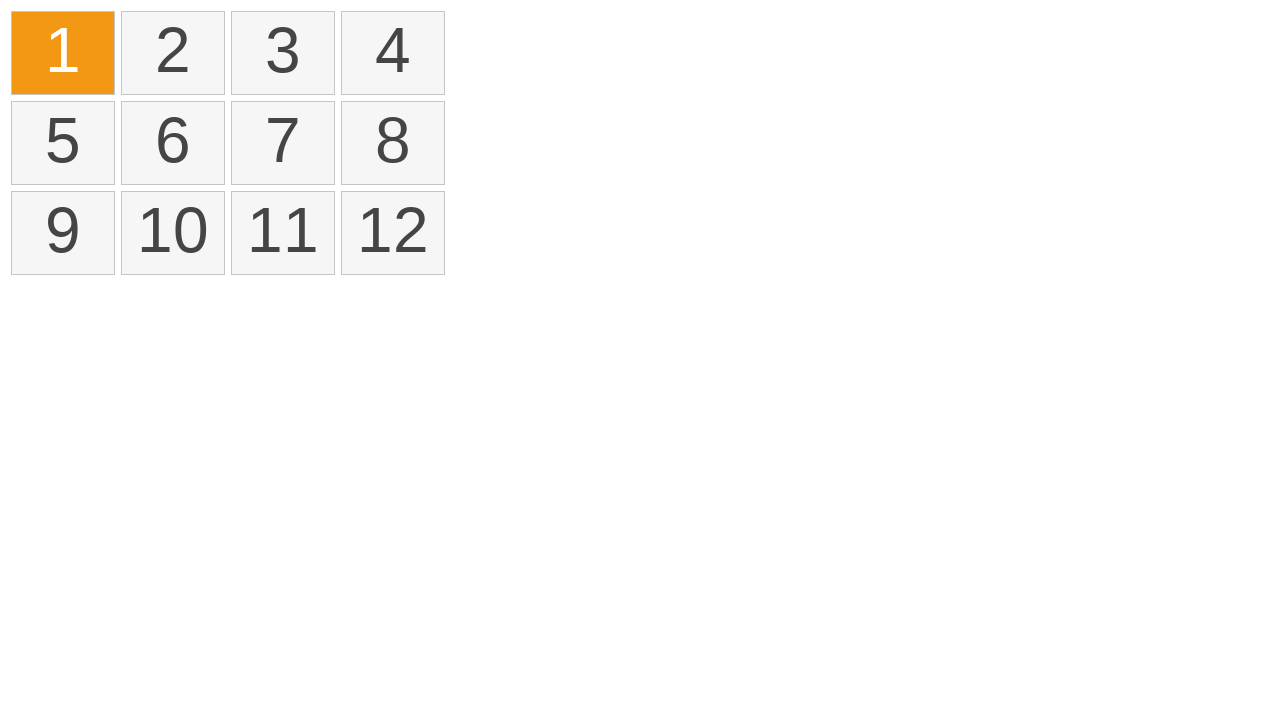

Ctrl+clicked 3rd item (index 2) to add to selection at (283, 53) on ol#selectable li >> nth=2
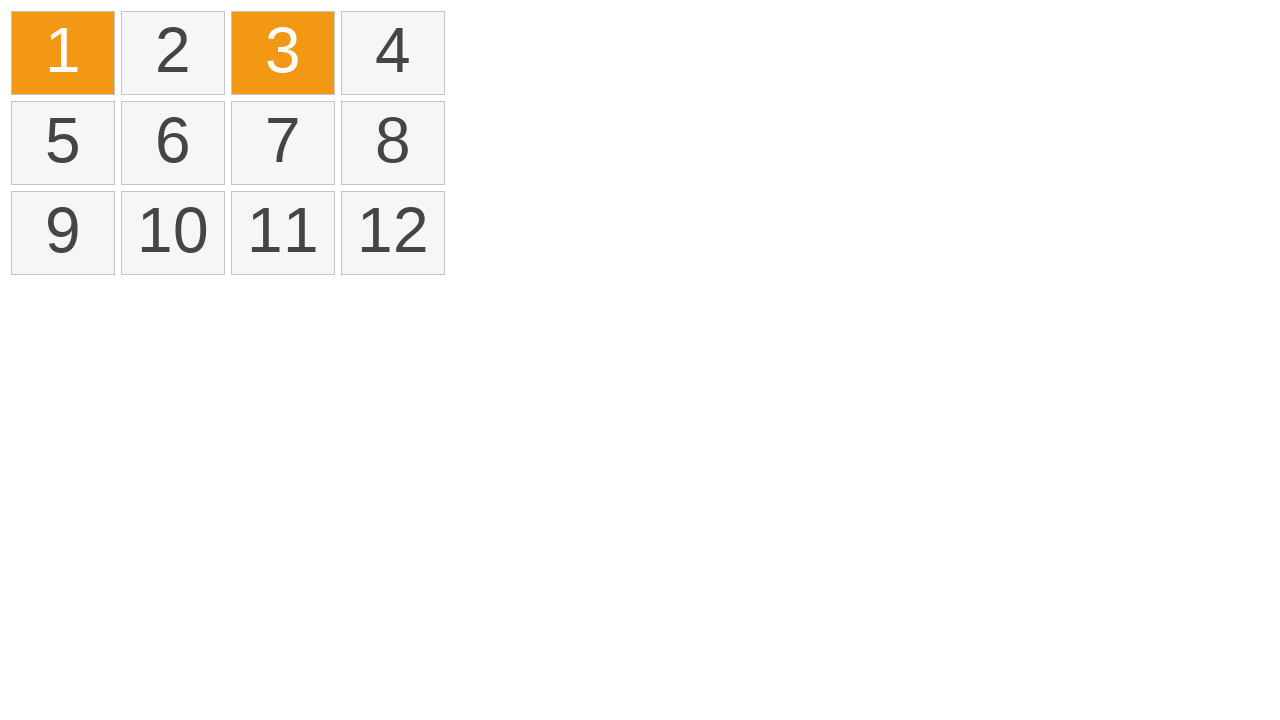

Ctrl+clicked 5th item (index 4) to add to selection at (63, 143) on ol#selectable li >> nth=4
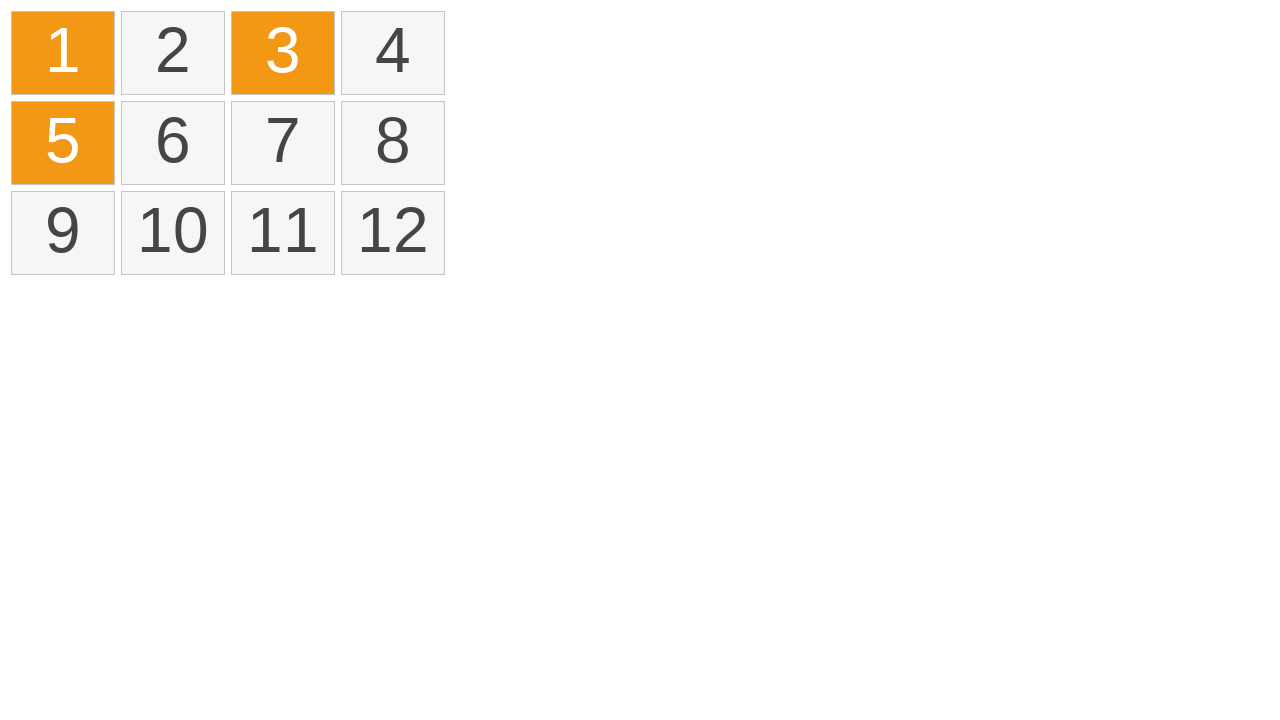

Ctrl+clicked 7th item (index 6) to add to selection at (283, 143) on ol#selectable li >> nth=6
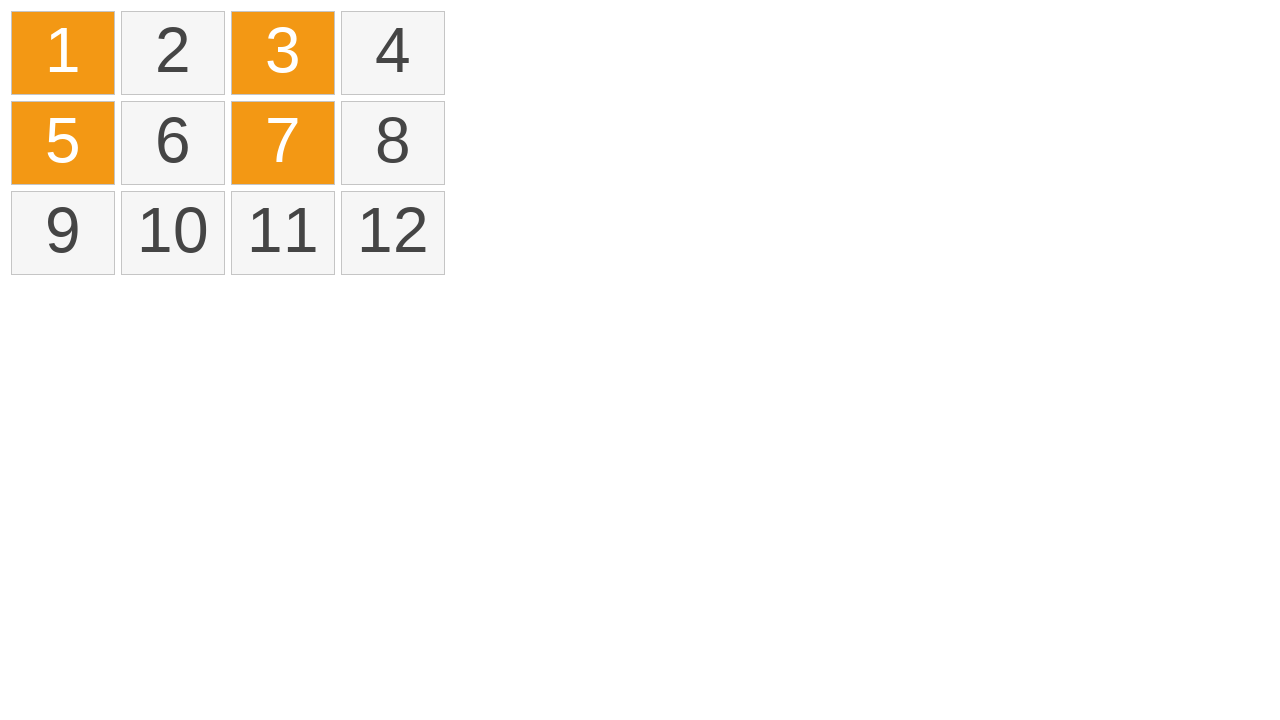

Located all selected items with ui-selected class
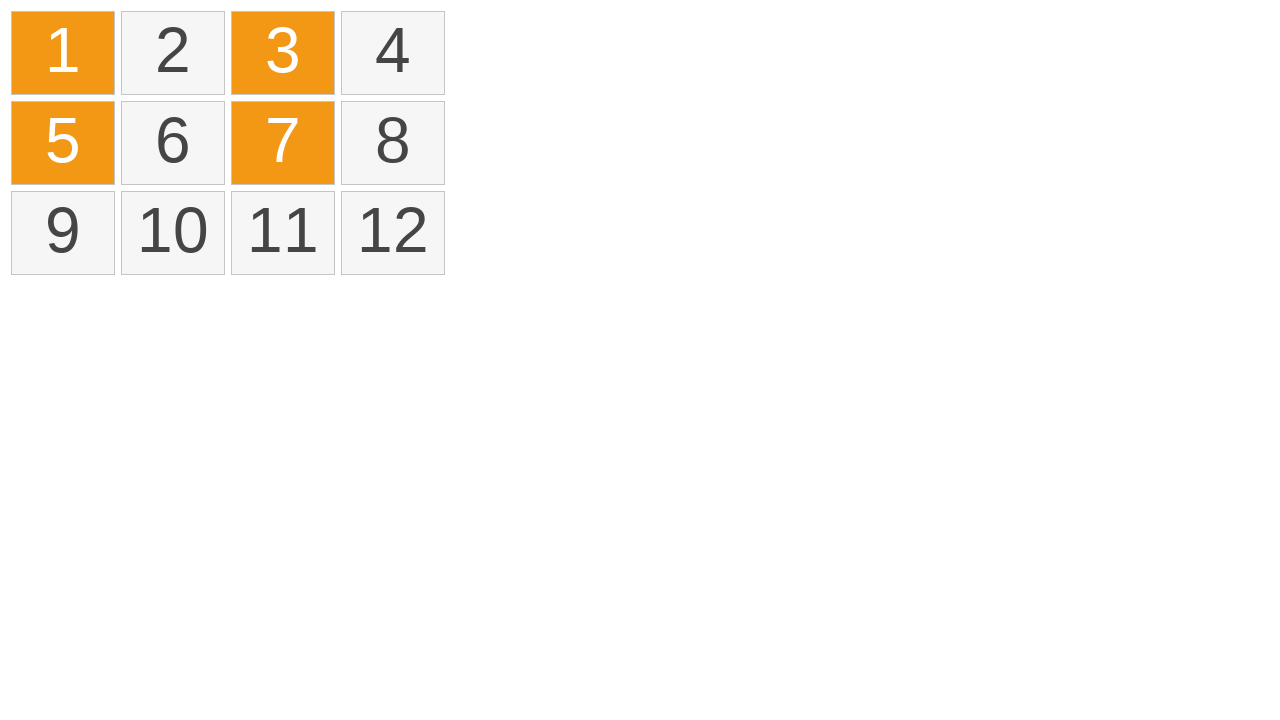

Verified that exactly 4 items are selected
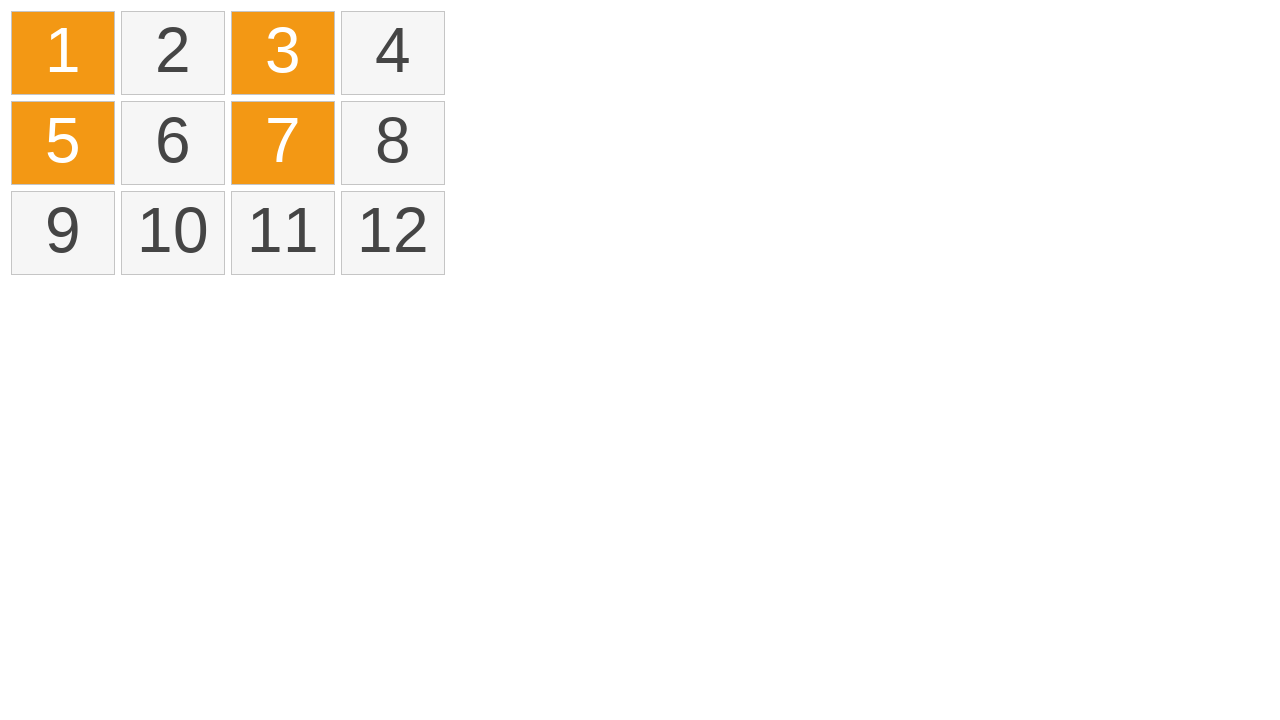

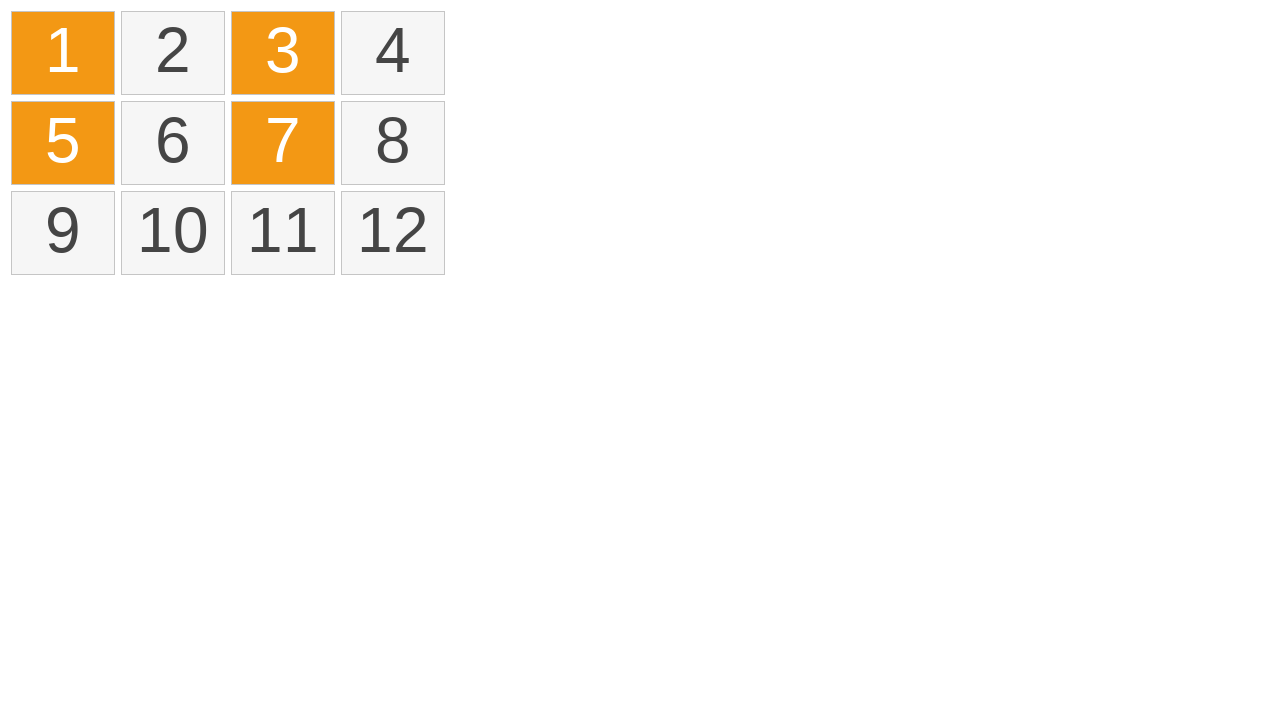